Tests slider functionality by setting different values and verifying the slider position updates correctly

Starting URL: https://seleniumui.moderntester.pl/slider.php

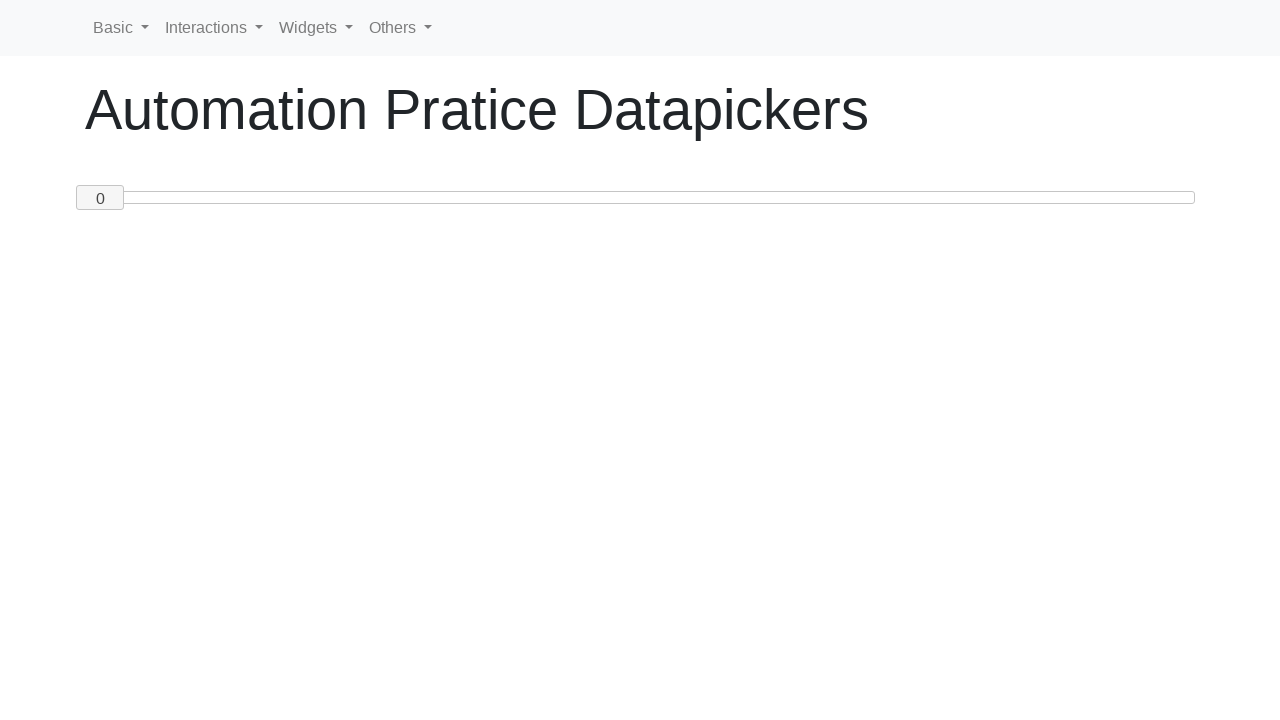

Clicked on slider to focus it at (100, 198) on #custom-handle
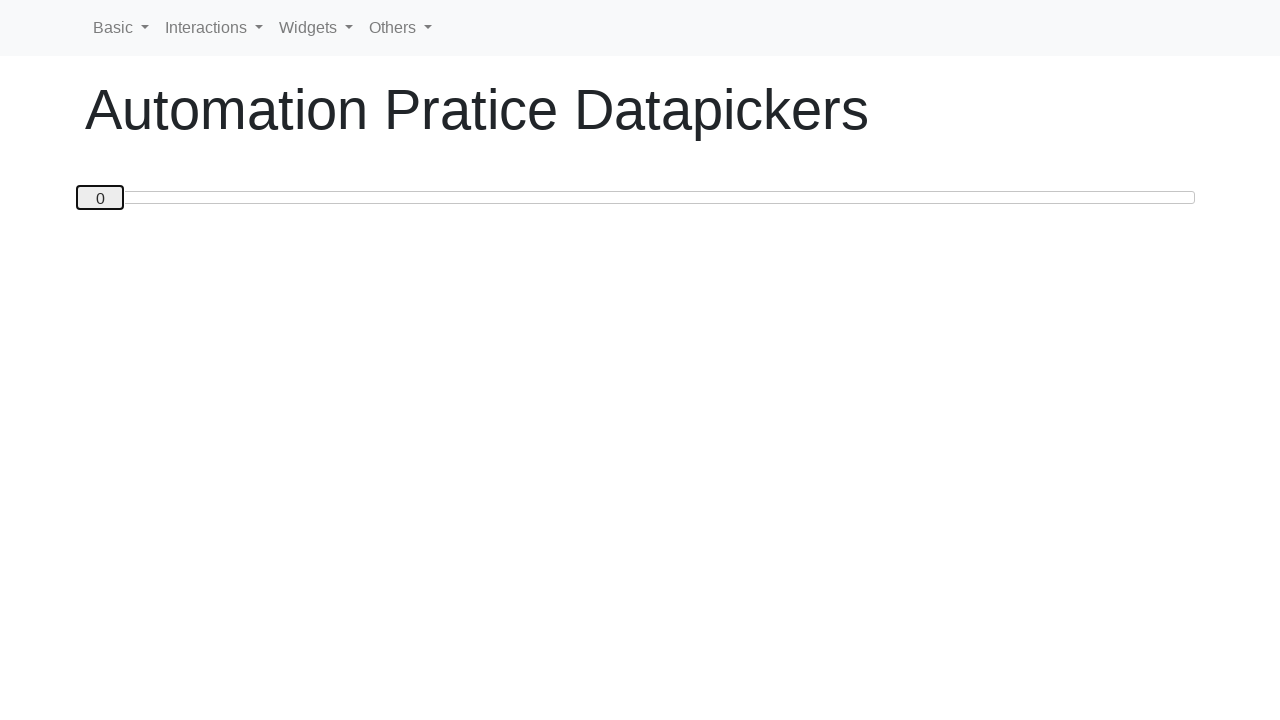

Set slider to value 50 on #custom-handle
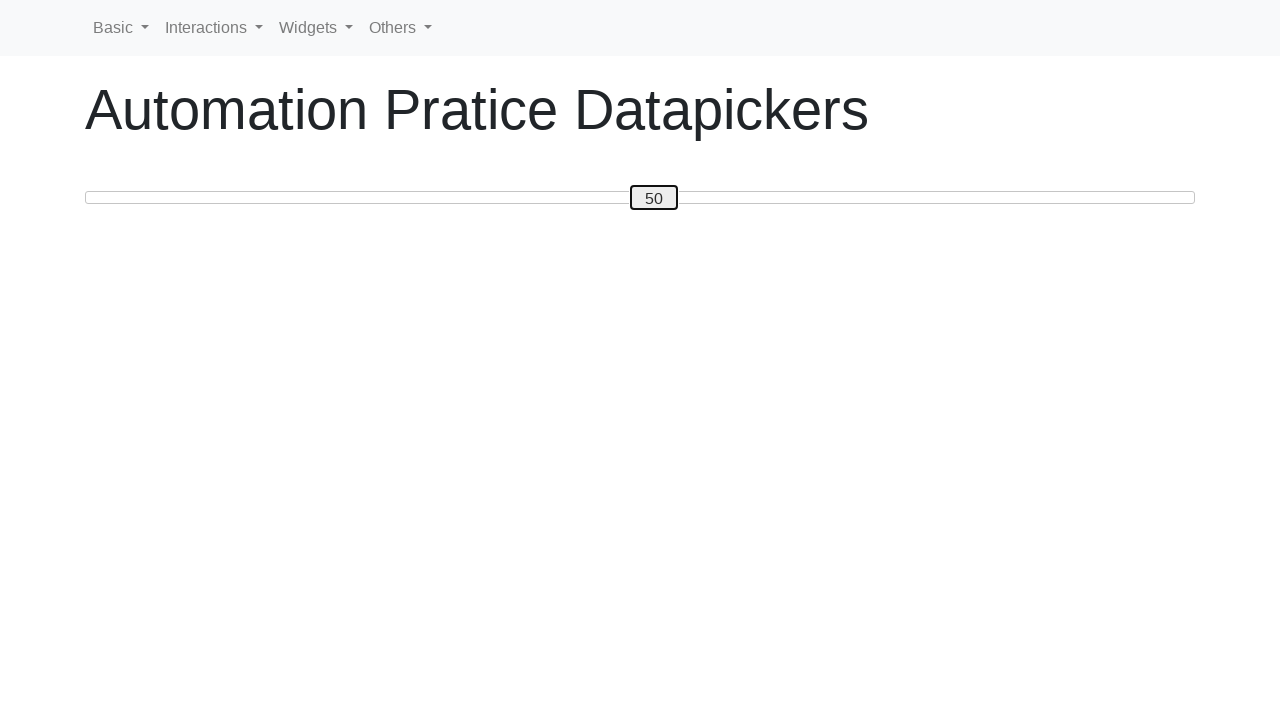

Verified slider value is 50
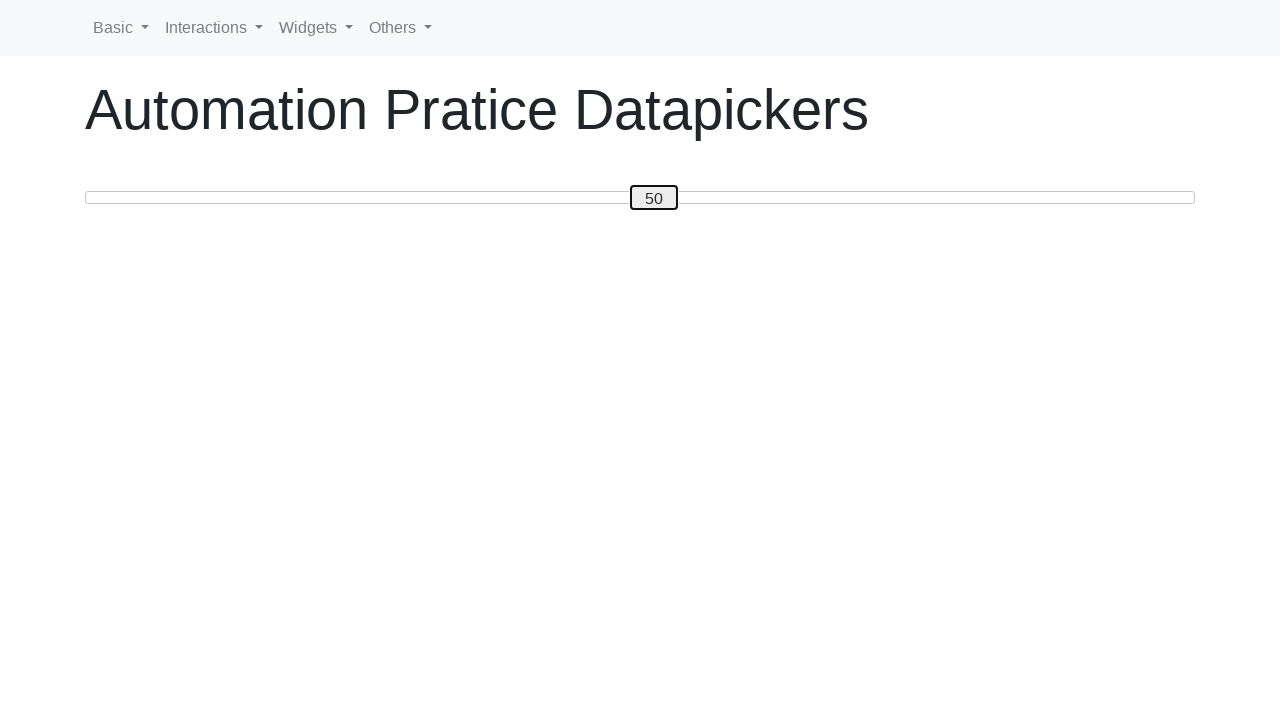

Set slider to value 30 on #custom-handle
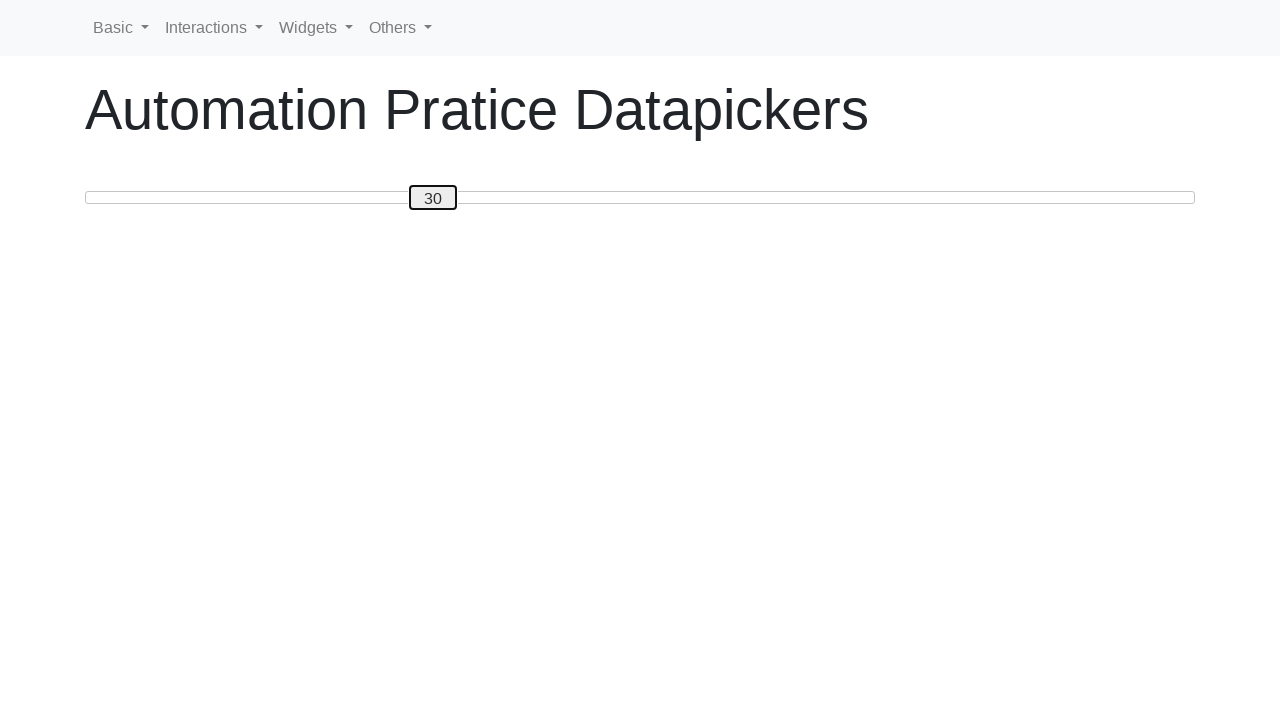

Verified slider value is 30
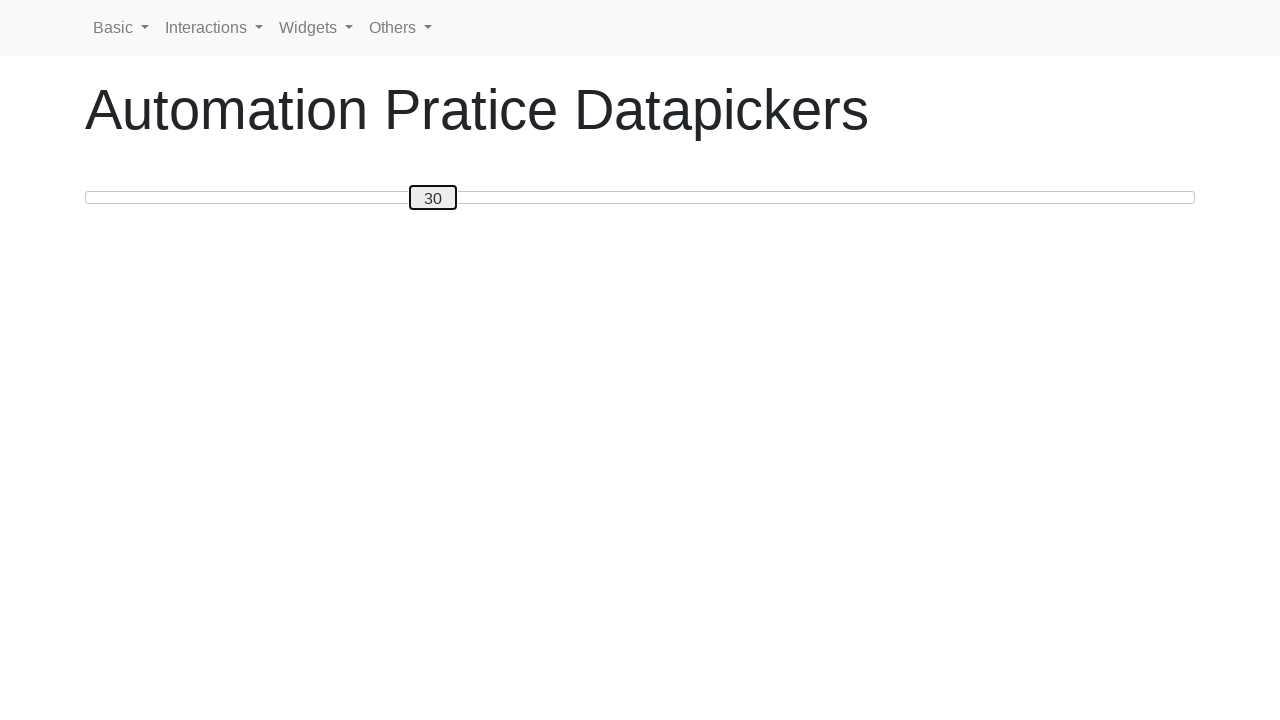

Set slider to value 30 again (no change expected)
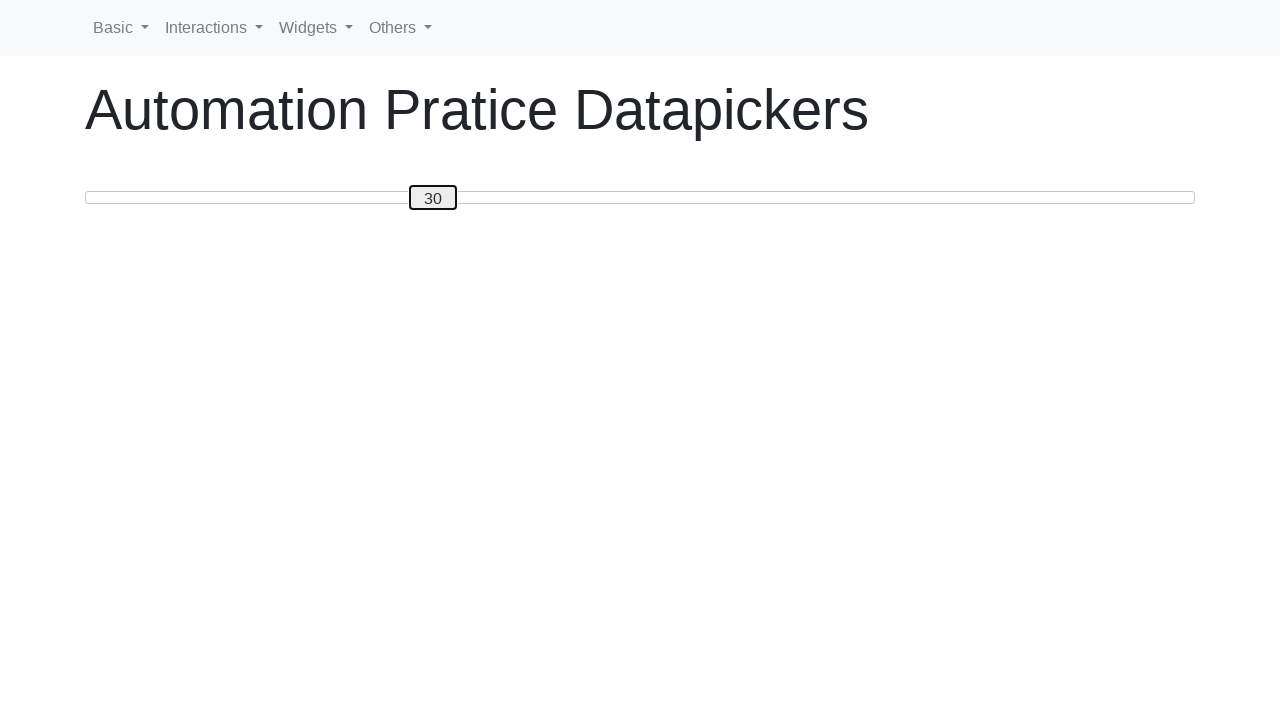

Verified slider value is still 30
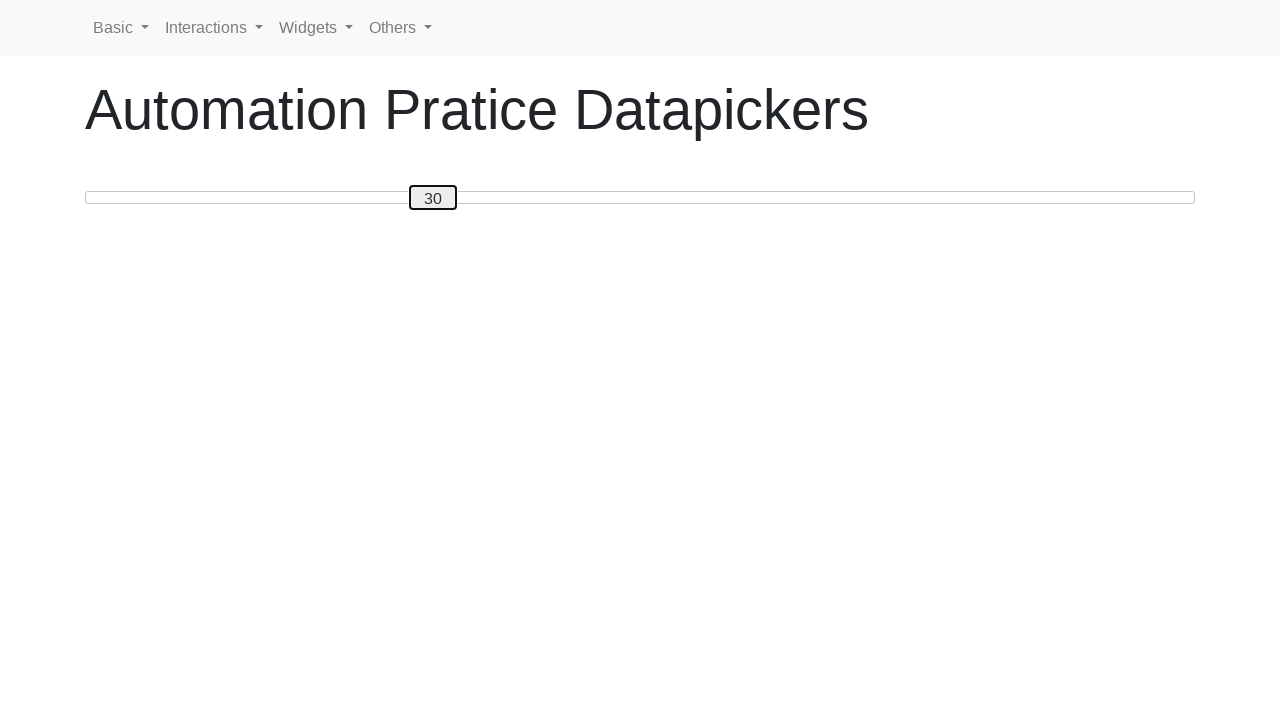

Set slider to value 60 on #custom-handle
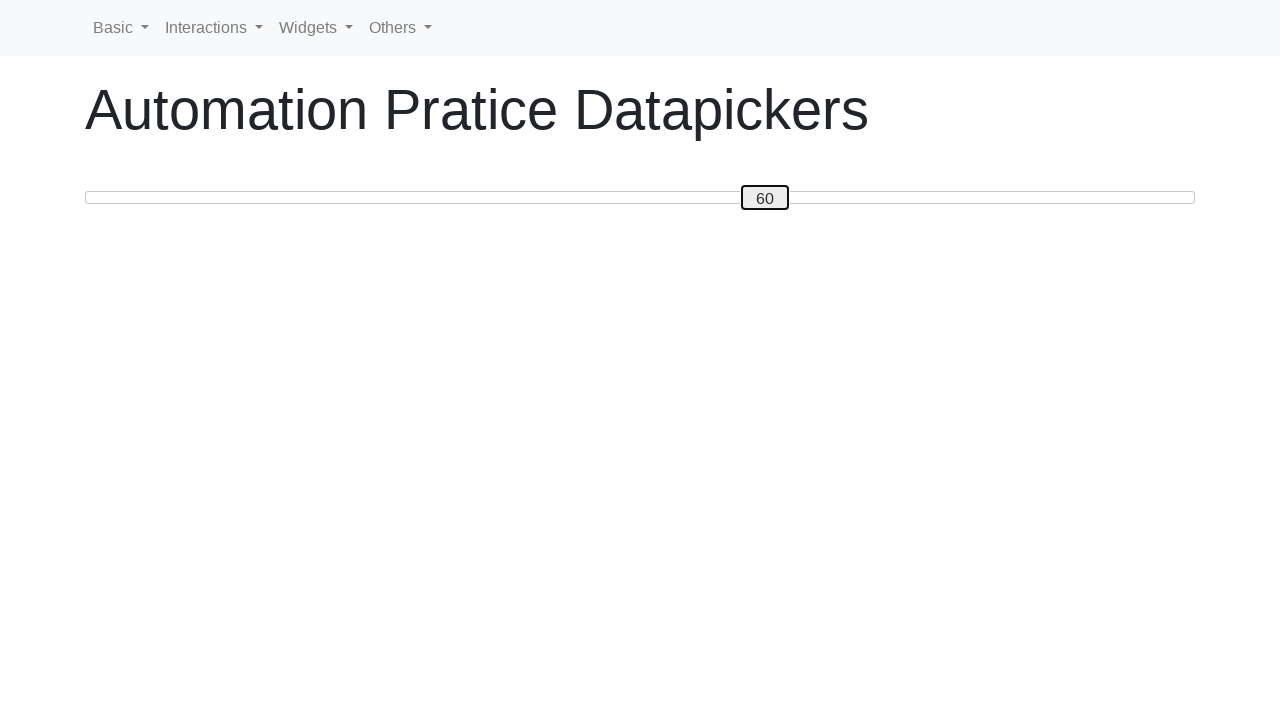

Verified slider value is 60
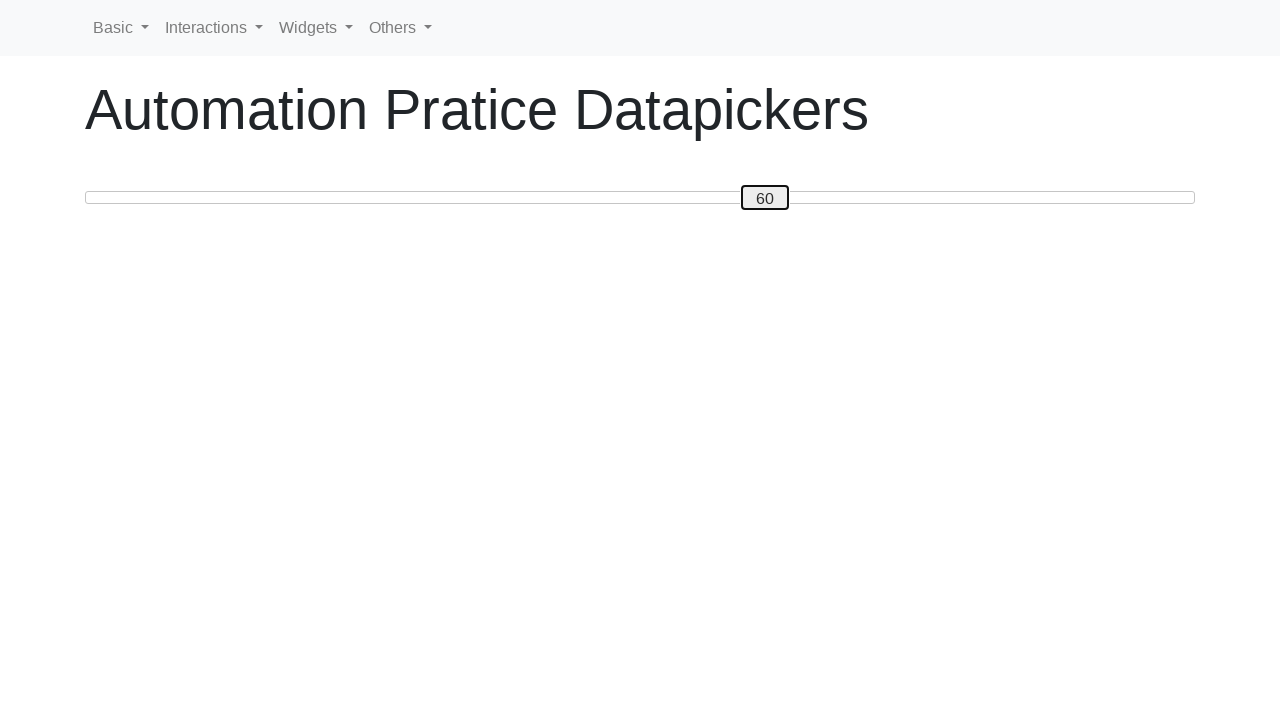

Set slider to value 20 on #custom-handle
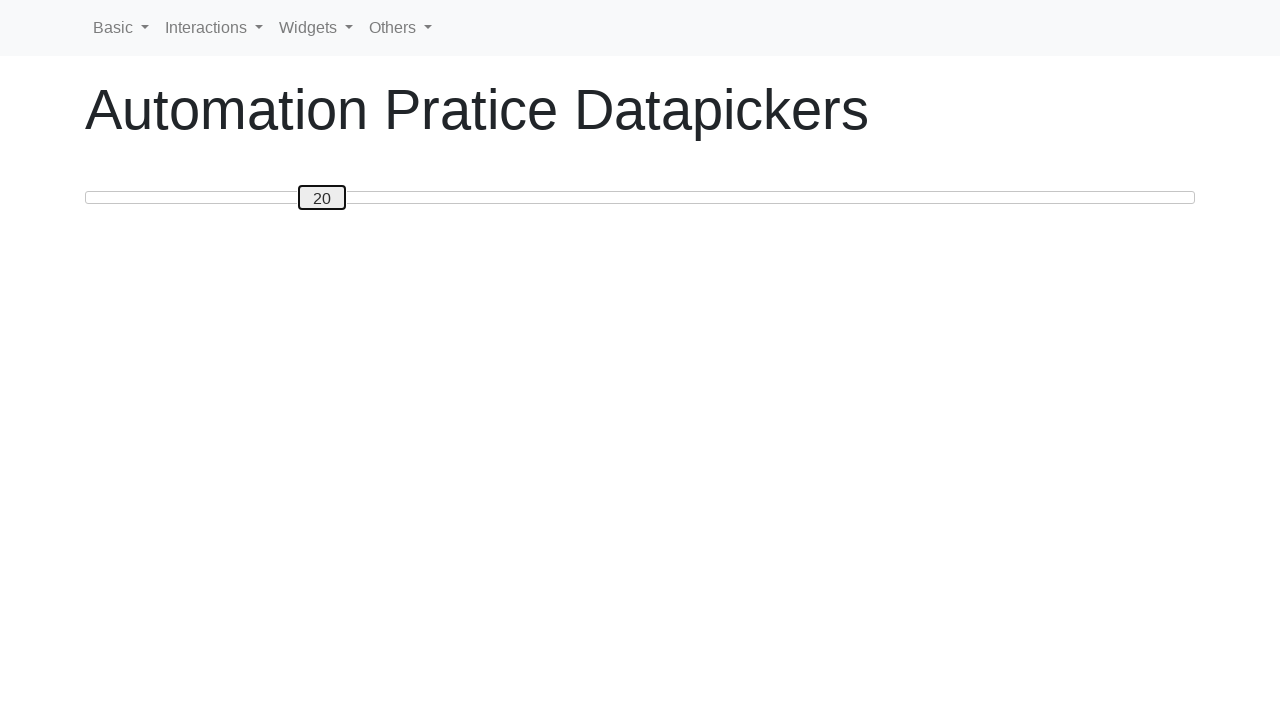

Verified slider value is 20
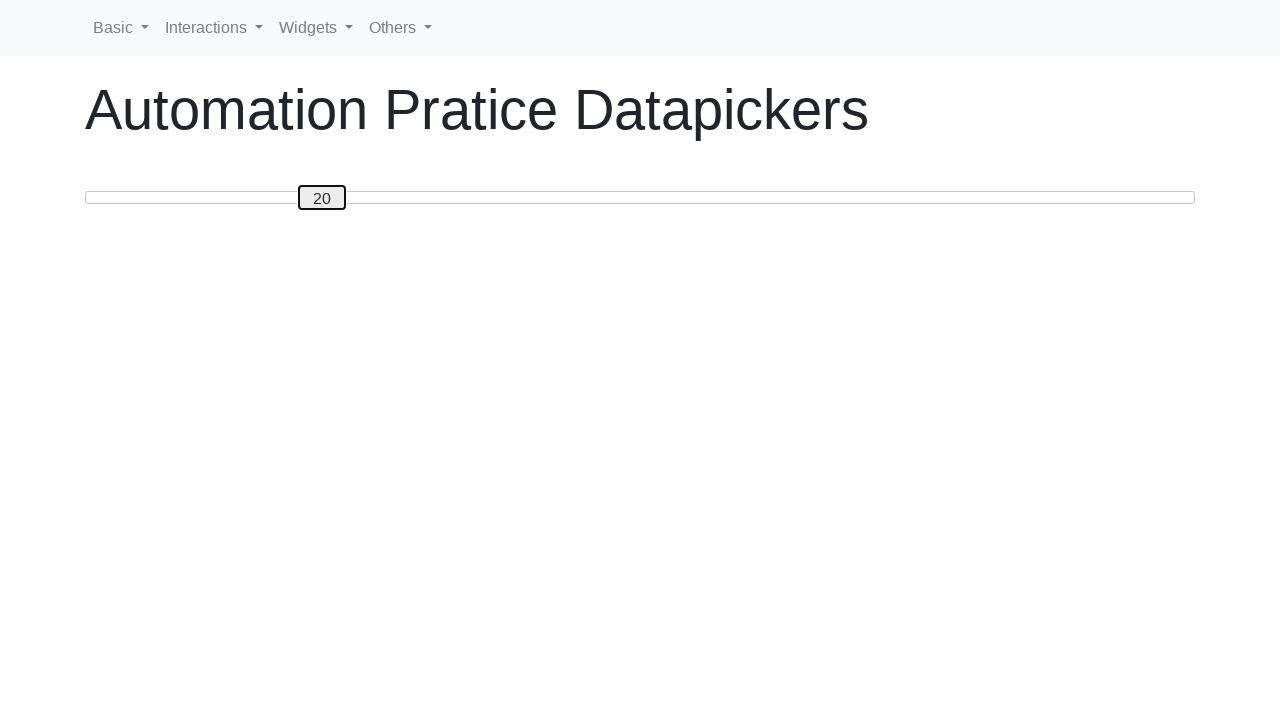

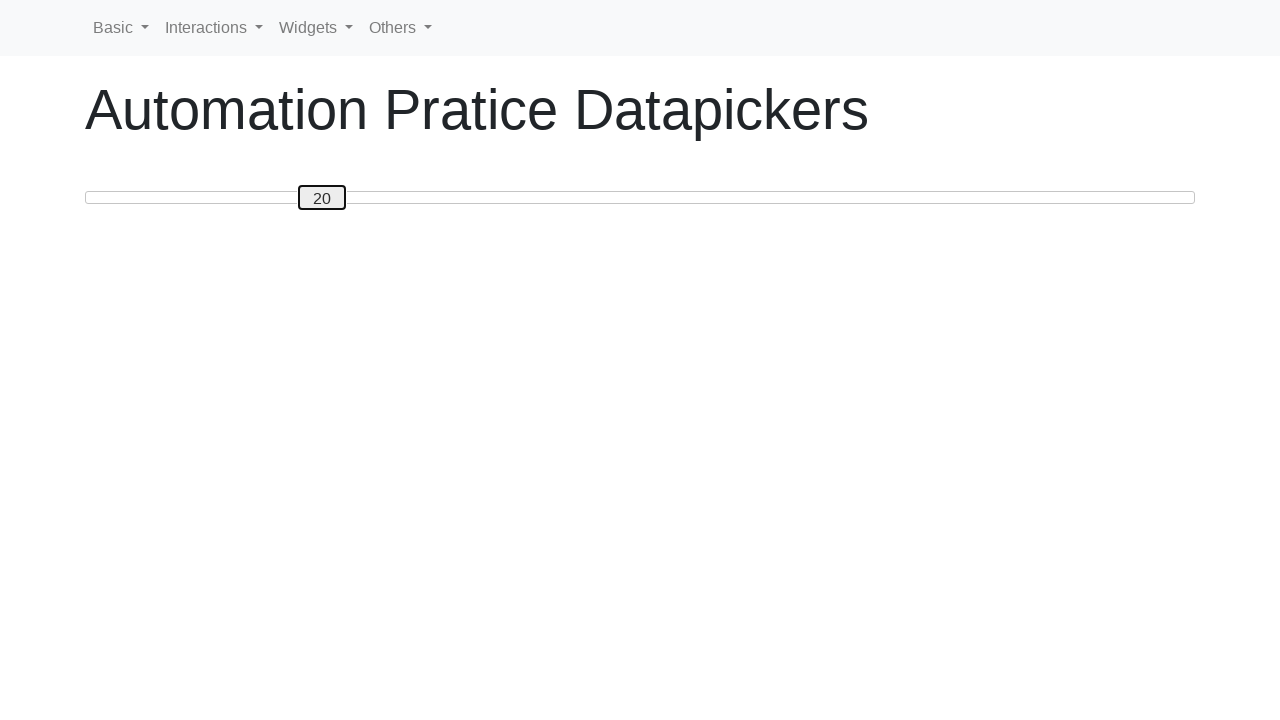